Tests basic browser navigation by visiting HDFC Bank website, maximizing the window, and then navigating to Myntra website

Starting URL: https://www.hdfcbank.com/

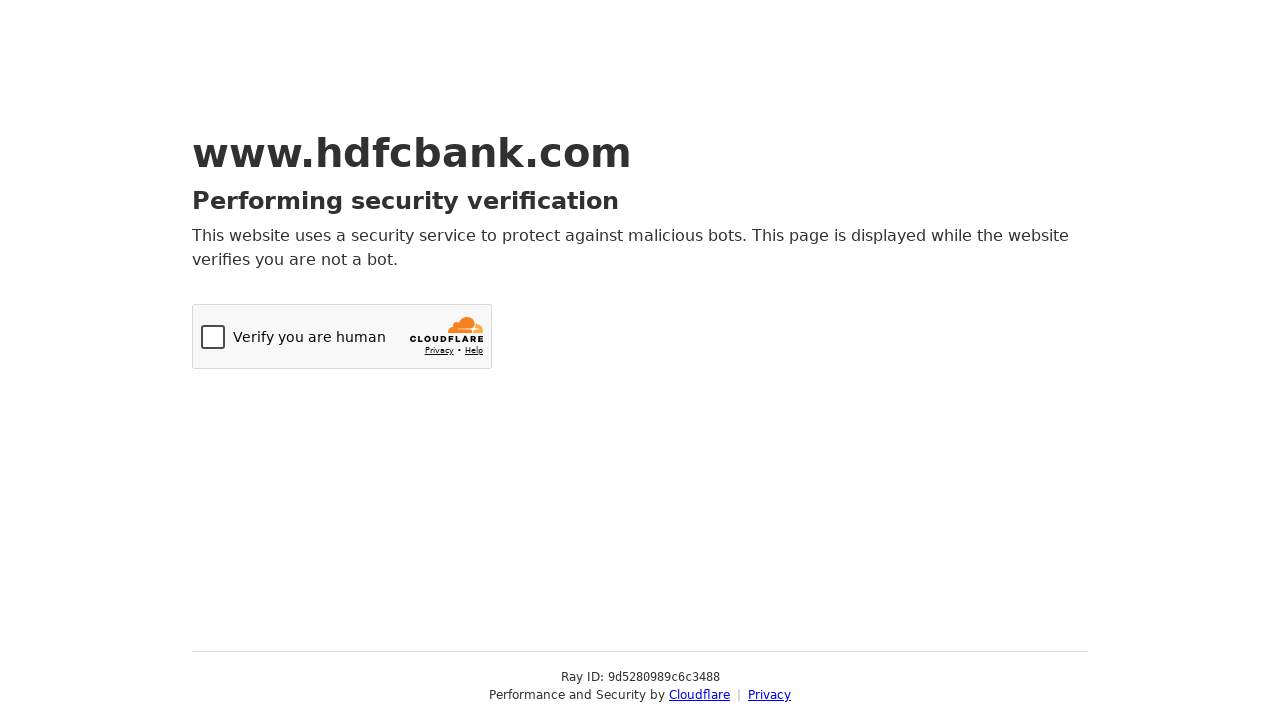

Set viewport to 1920x1080 to maximize browser window
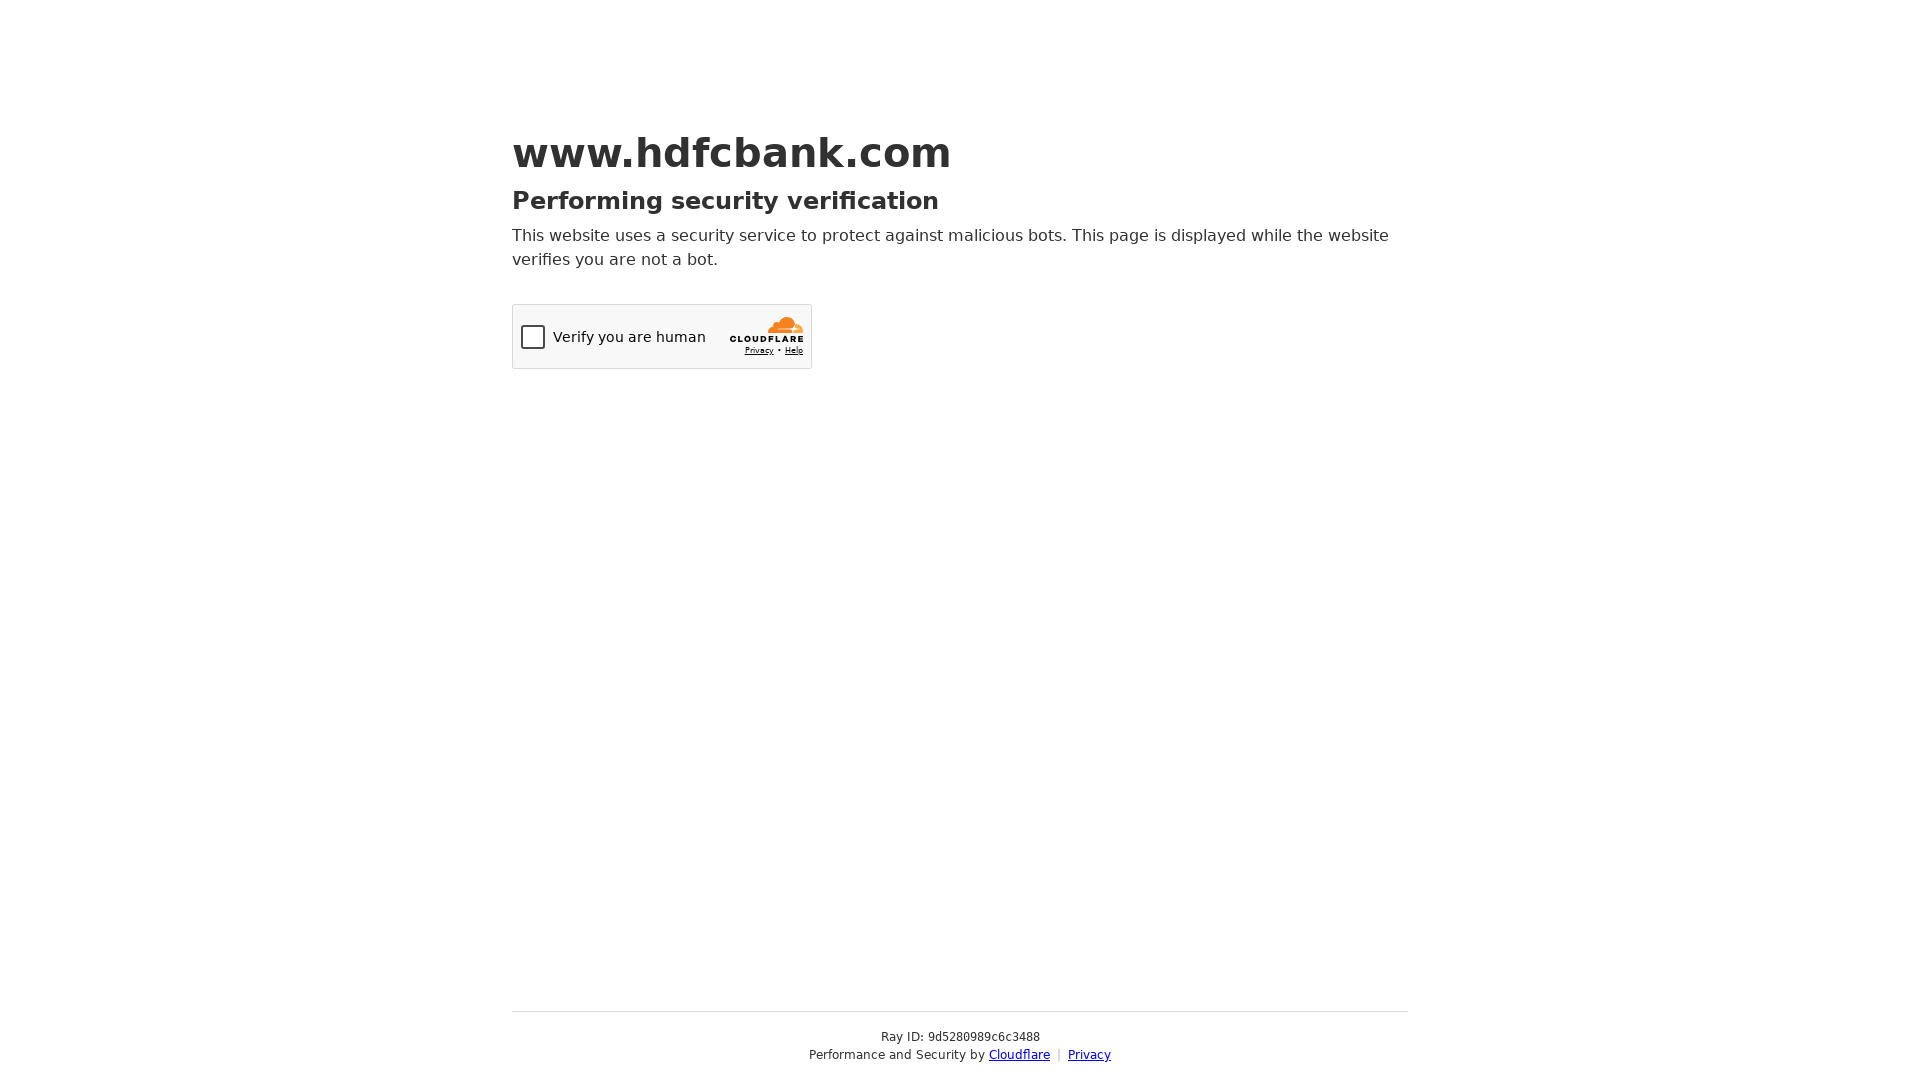

Navigated to Myntra website at https://www.myntra.com/
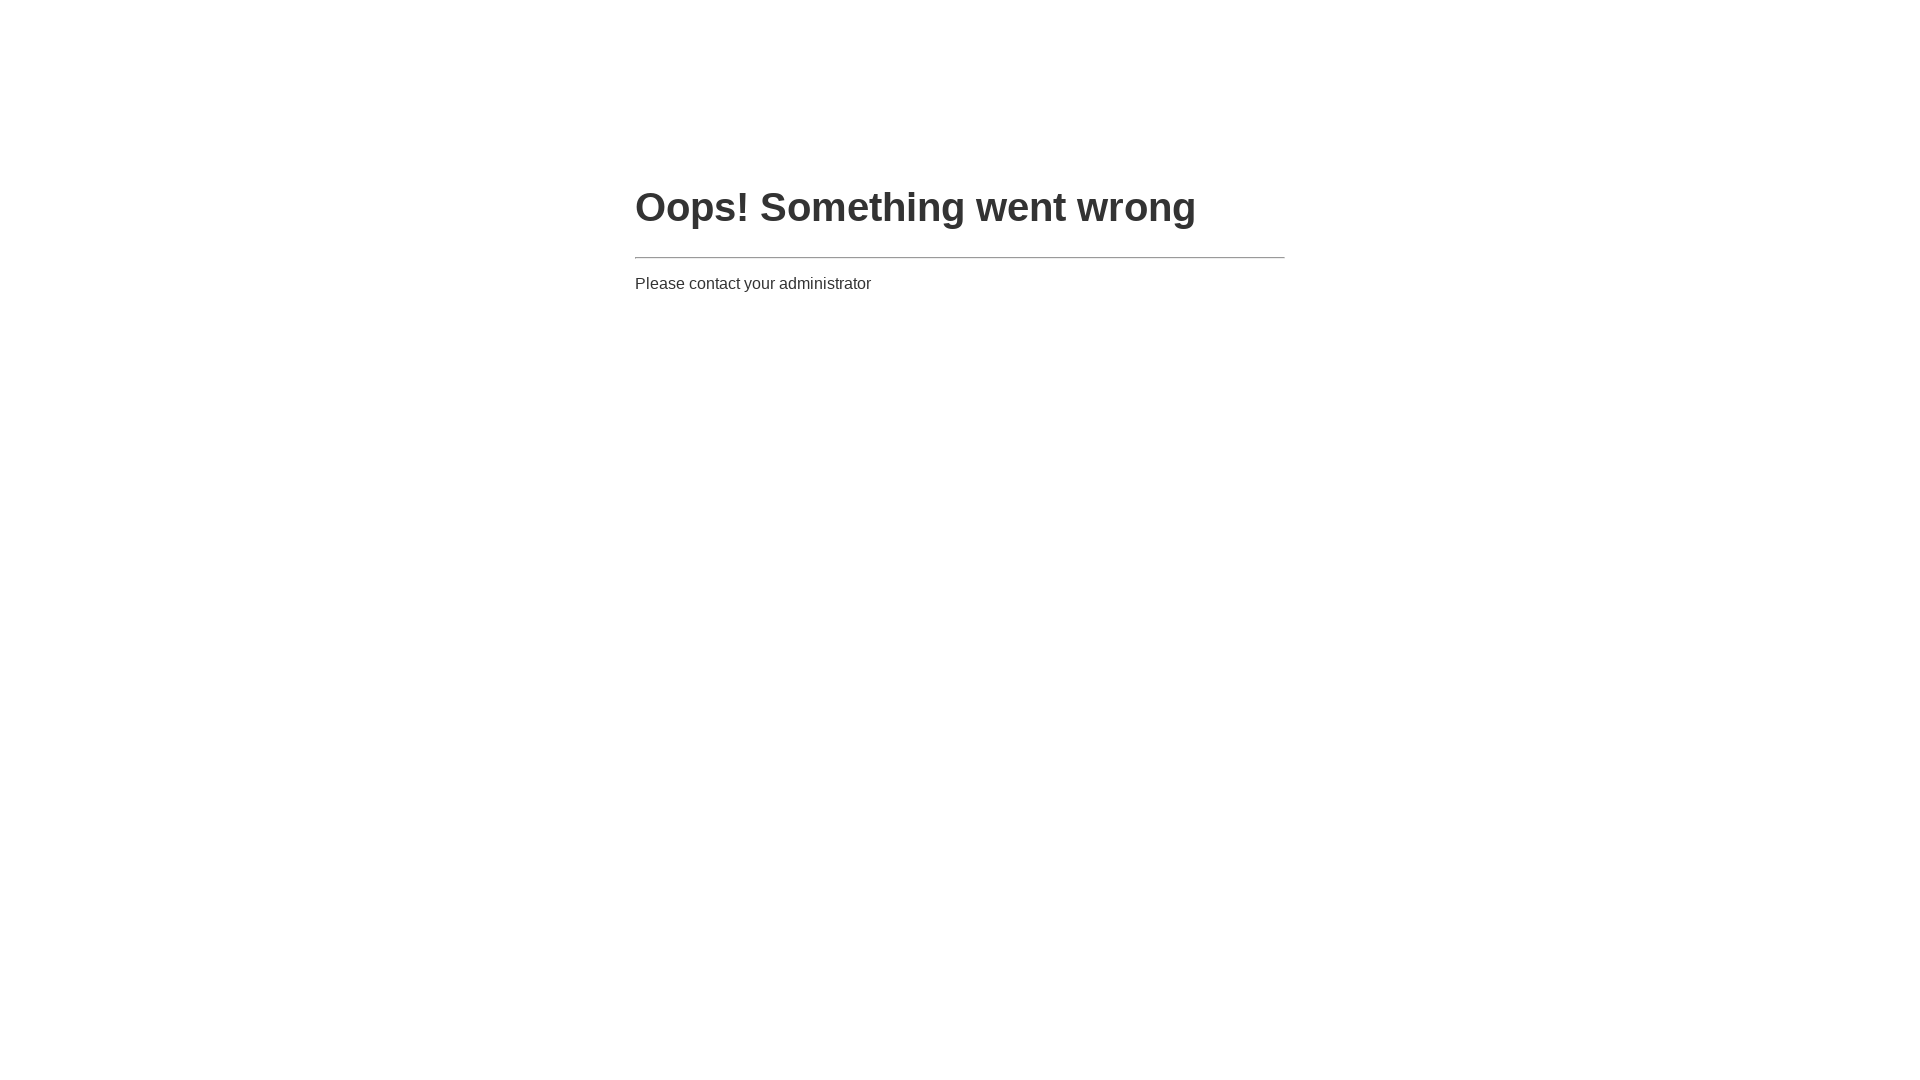

Waited for Myntra page to load (domcontentloaded)
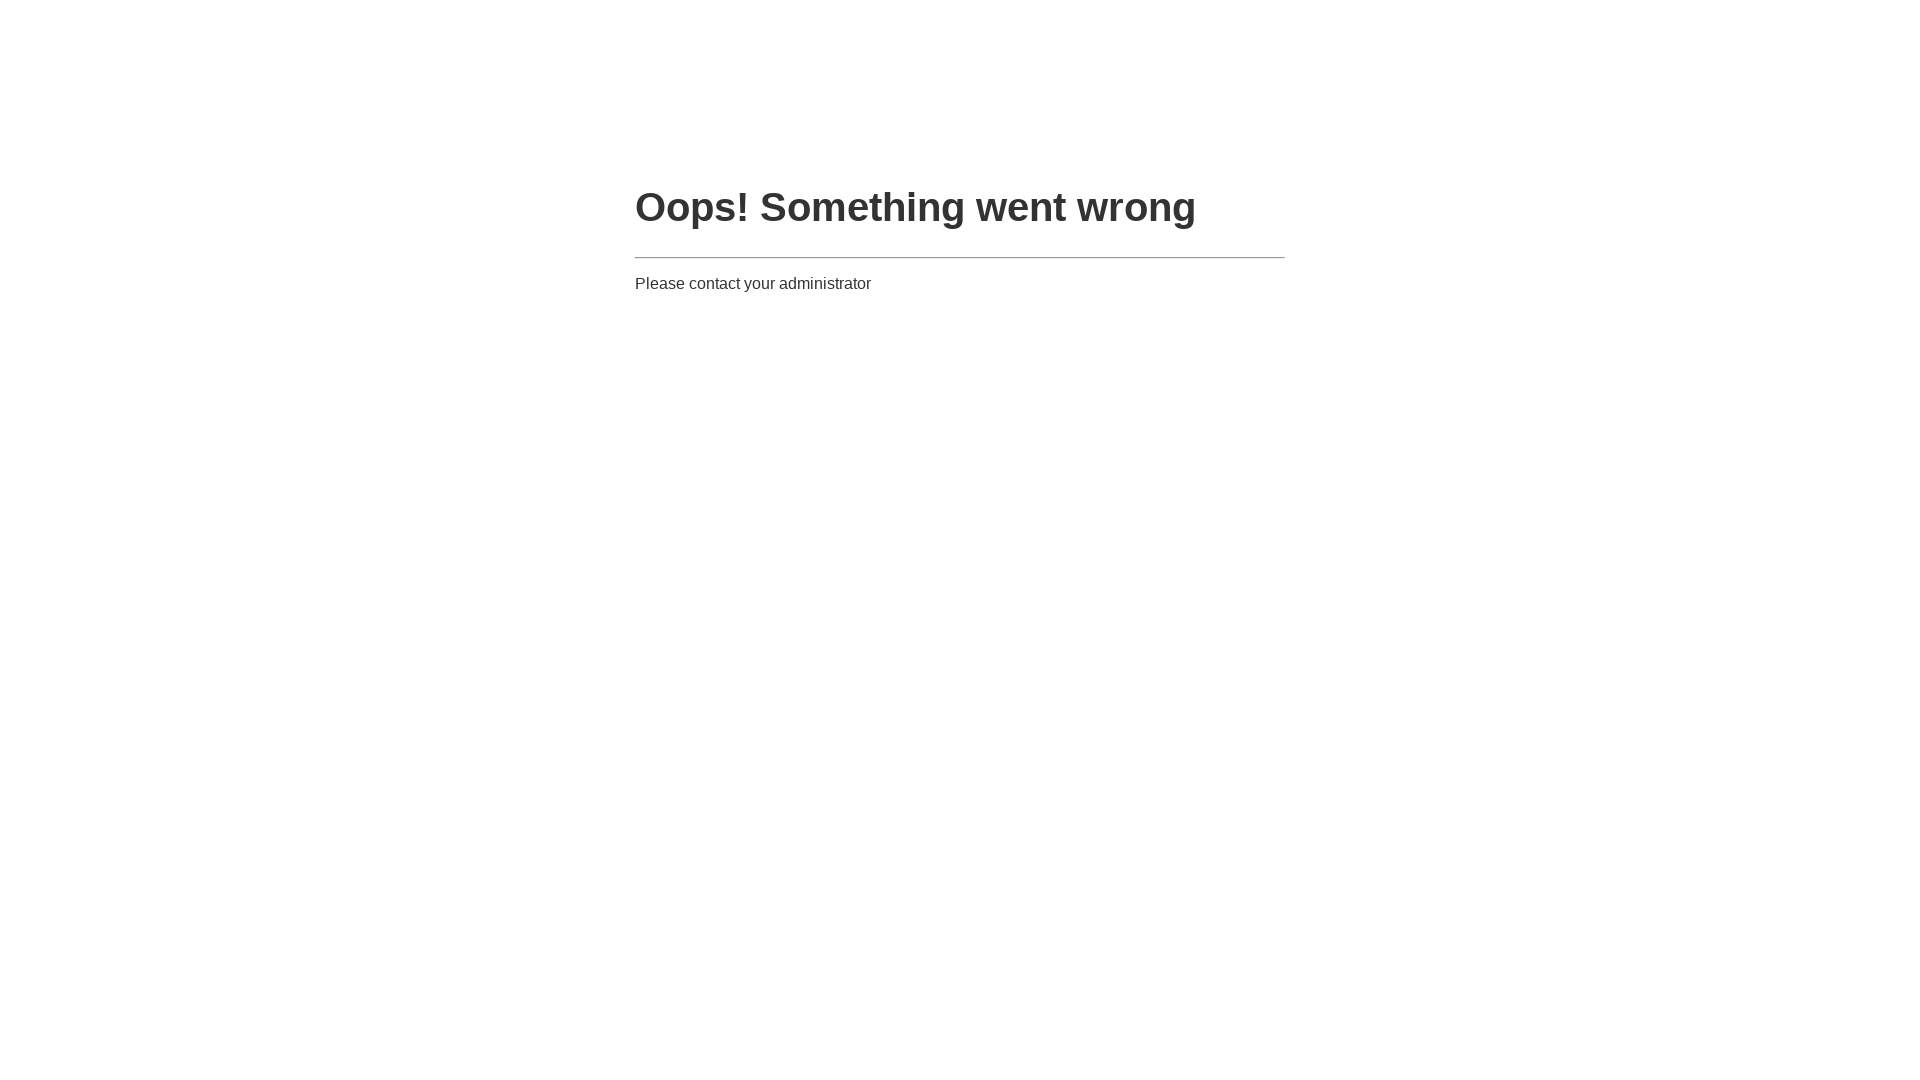

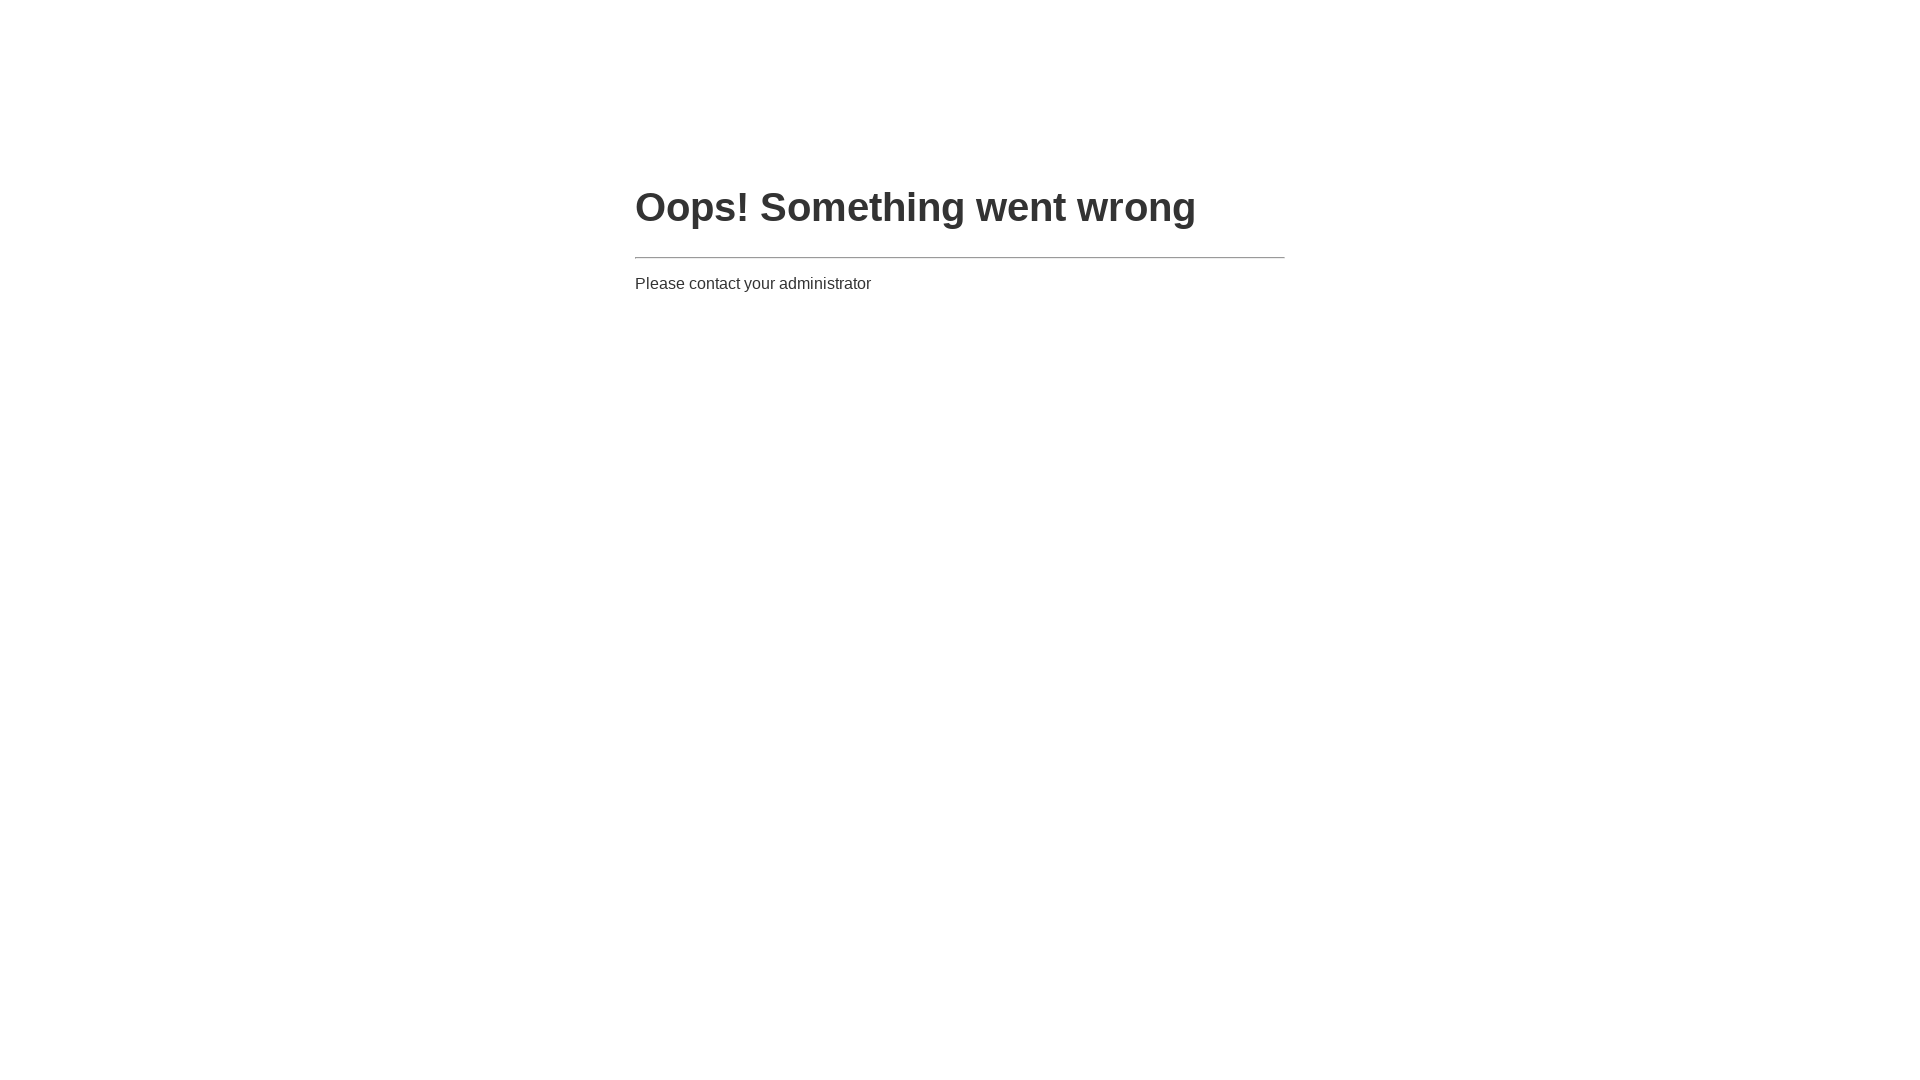